Tests that clicking the All button after filtering restores all items to the original state.

Starting URL: https://yayu.dev/playground

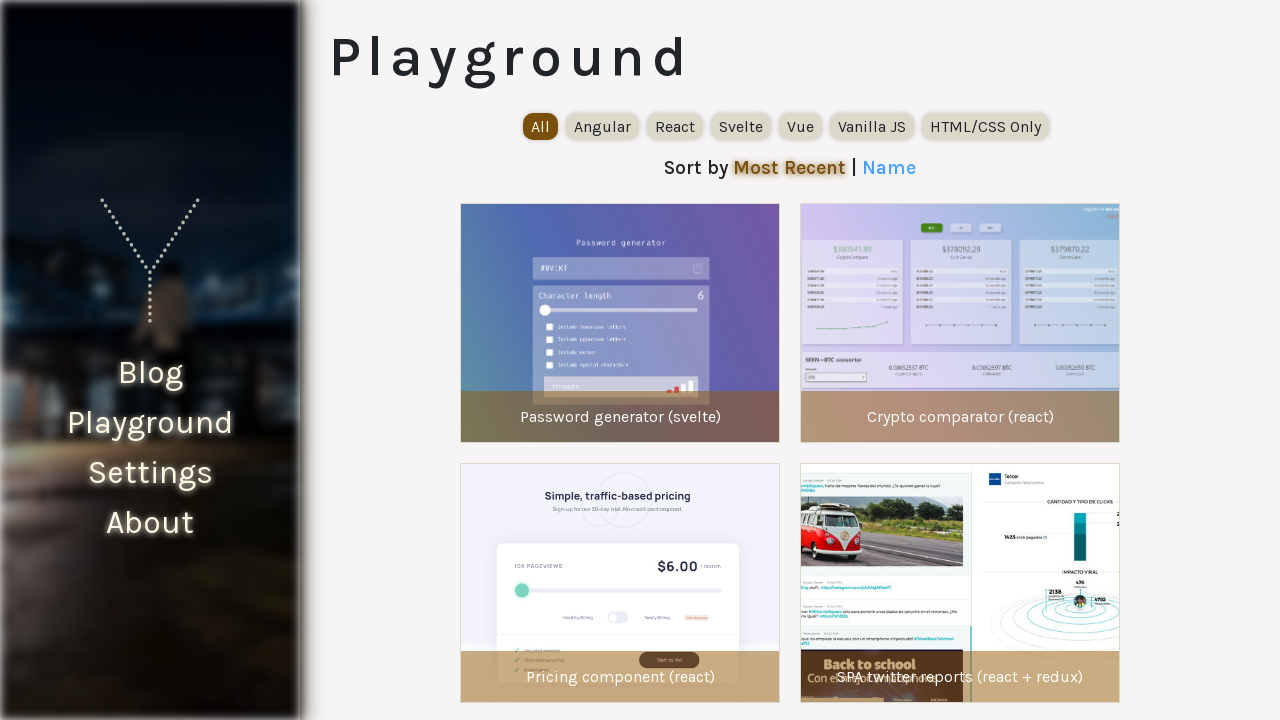

Waited for experiment items to load
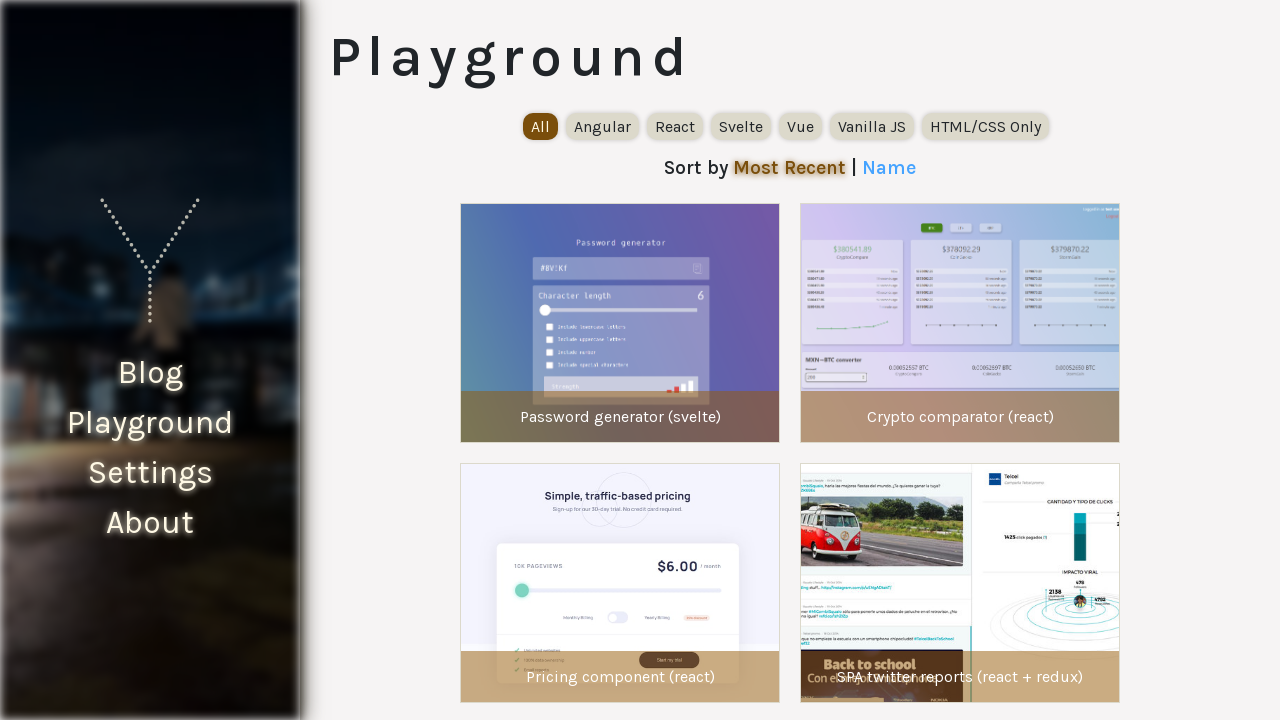

Located the filter buttons container
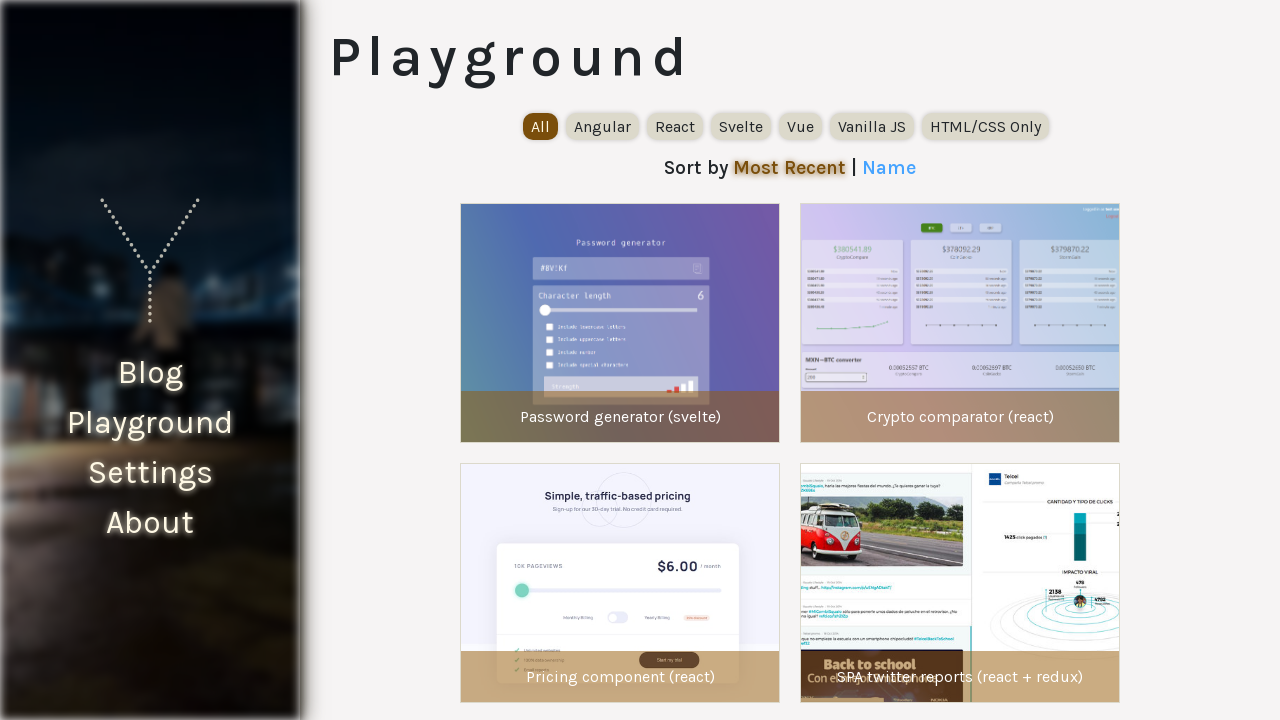

Located the React filter button
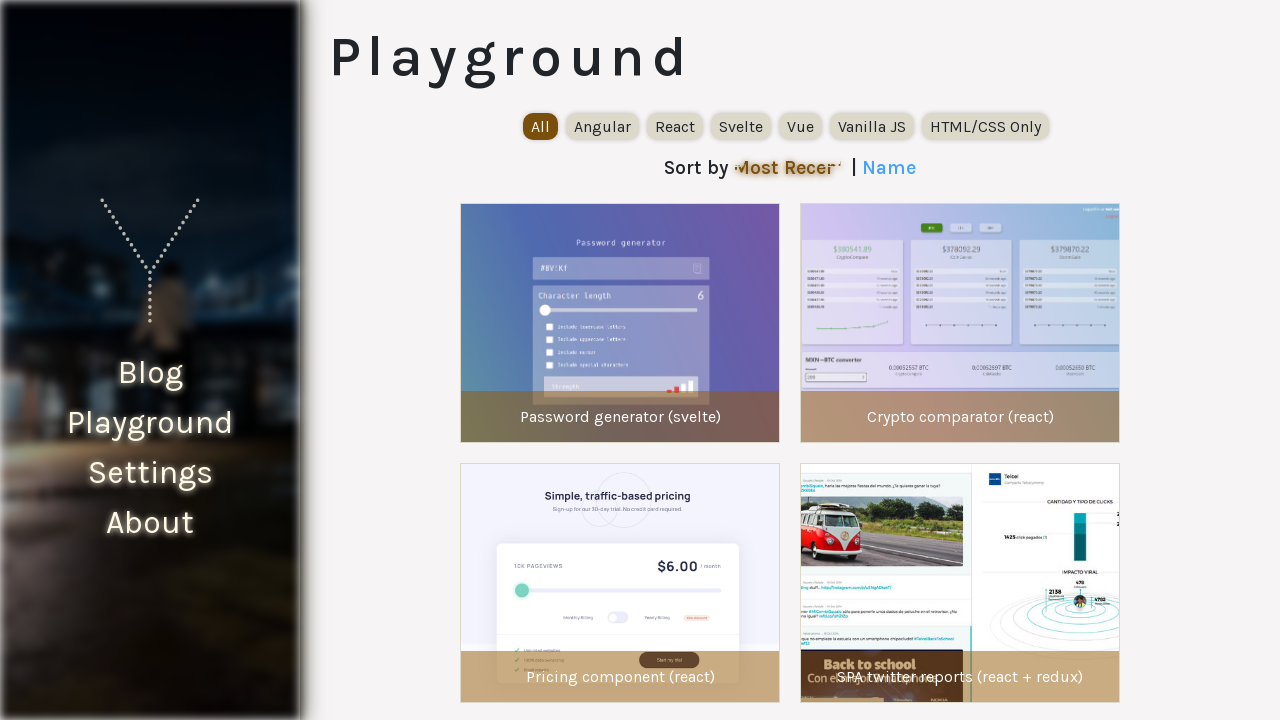

Clicked the React filter button to apply filter at (675, 126) on internal:testid=[data-testid="playground-filter-list"s] >> internal:text="React"
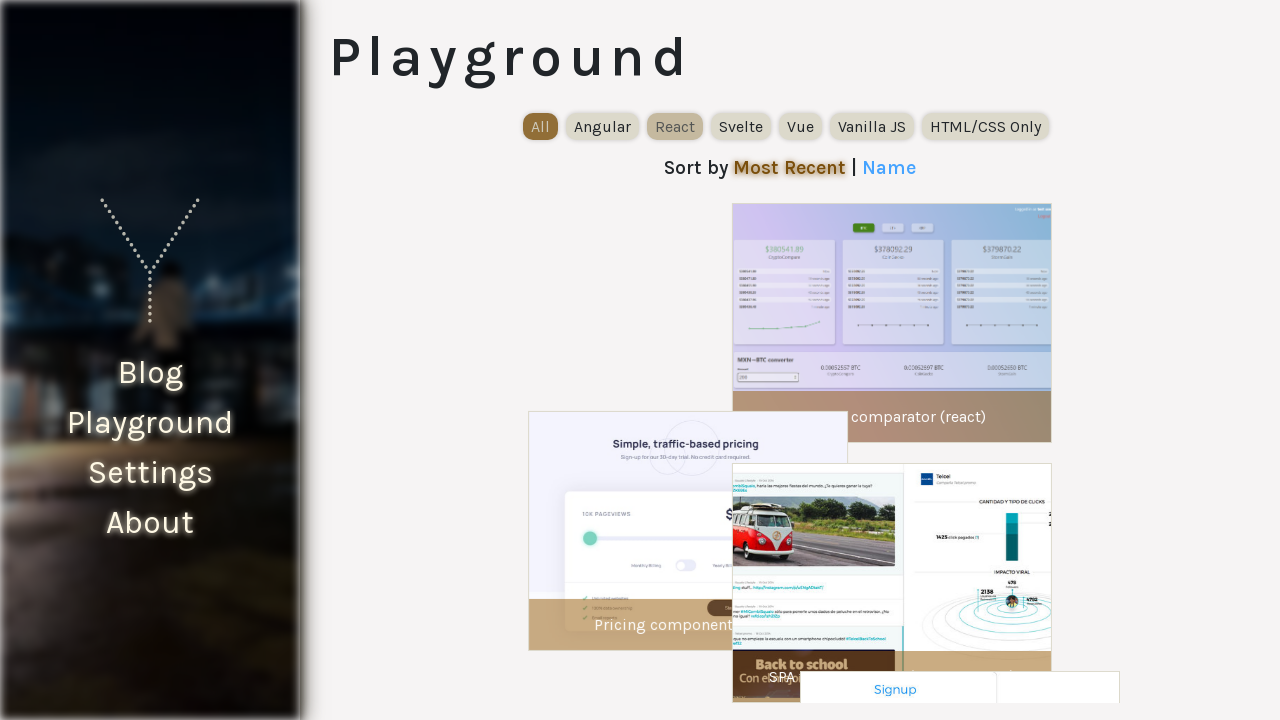

Waited for filtering operation to complete
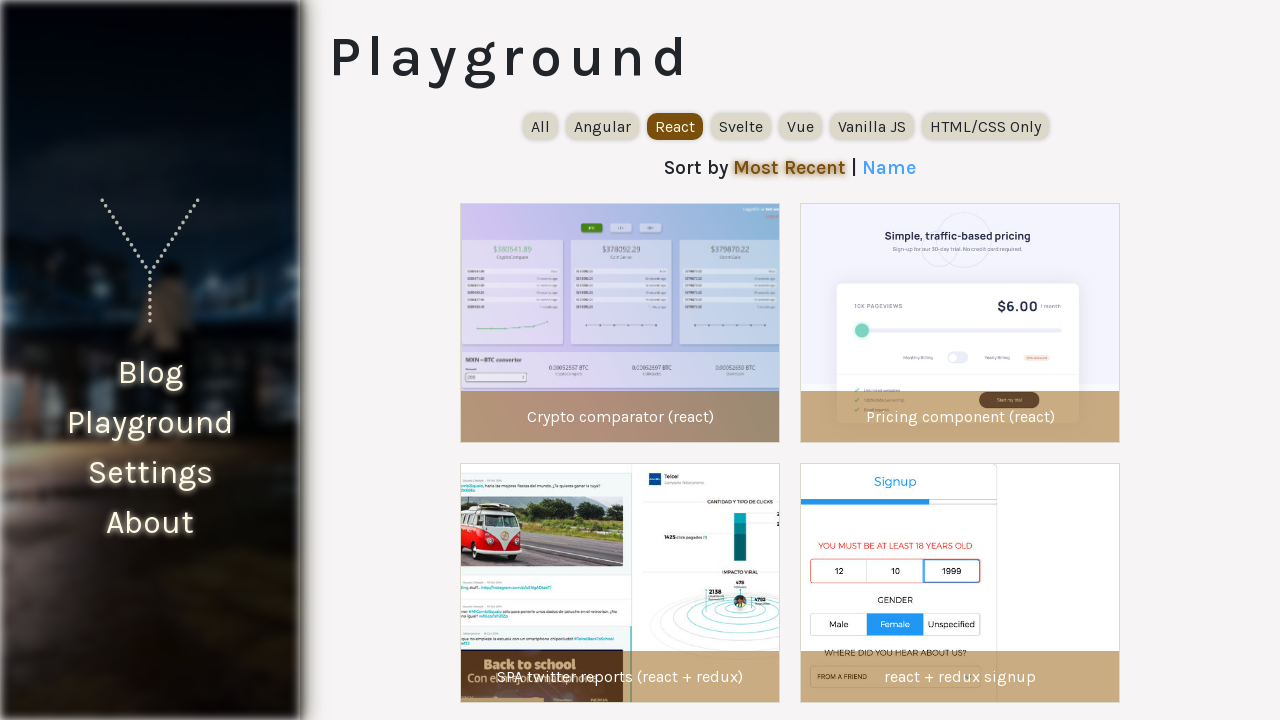

Located the All button to restore items
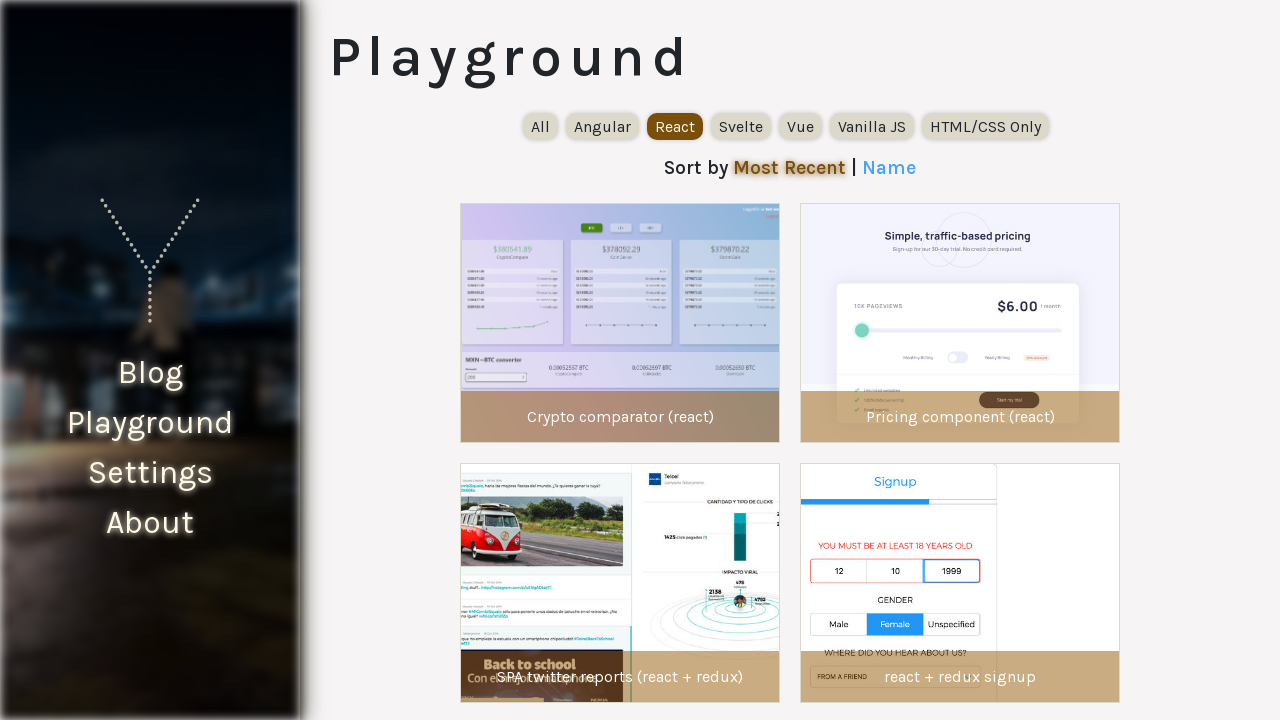

Clicked the All button to restore all items at (540, 126) on internal:testid=[data-testid="playground-filter-list"s] >> internal:text="All"i
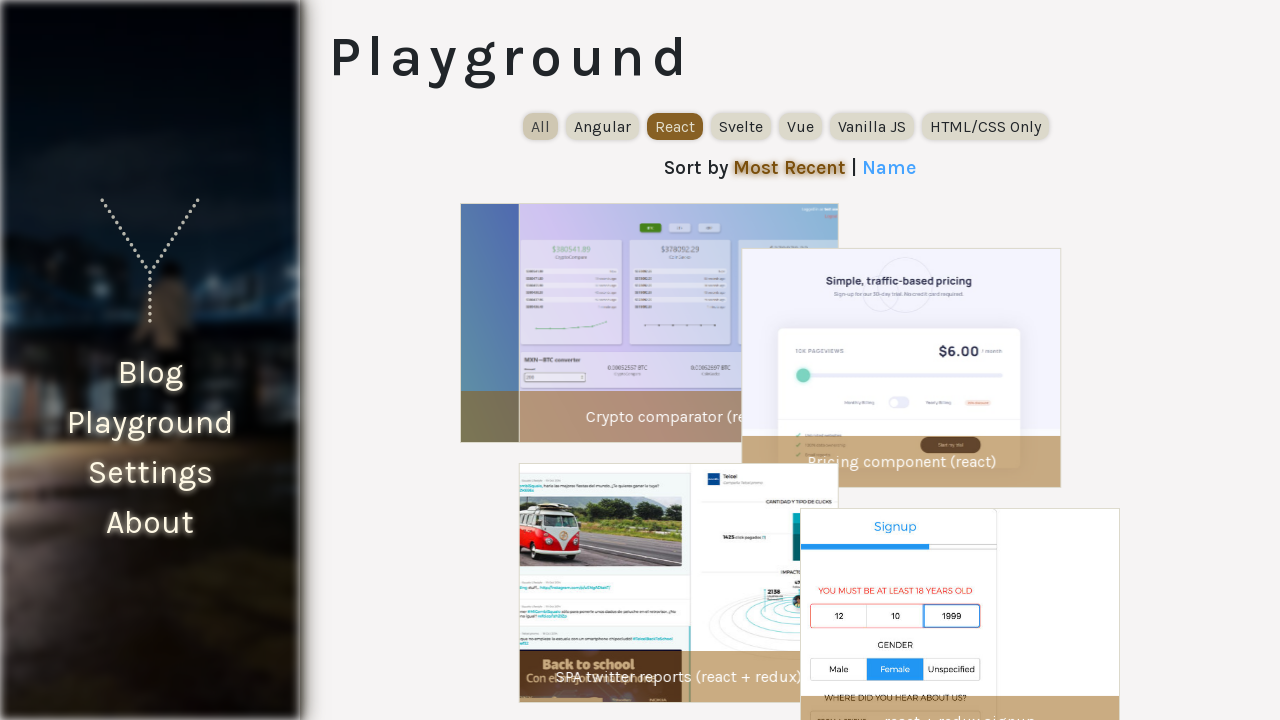

Verified that all experiment items have been restored to original state
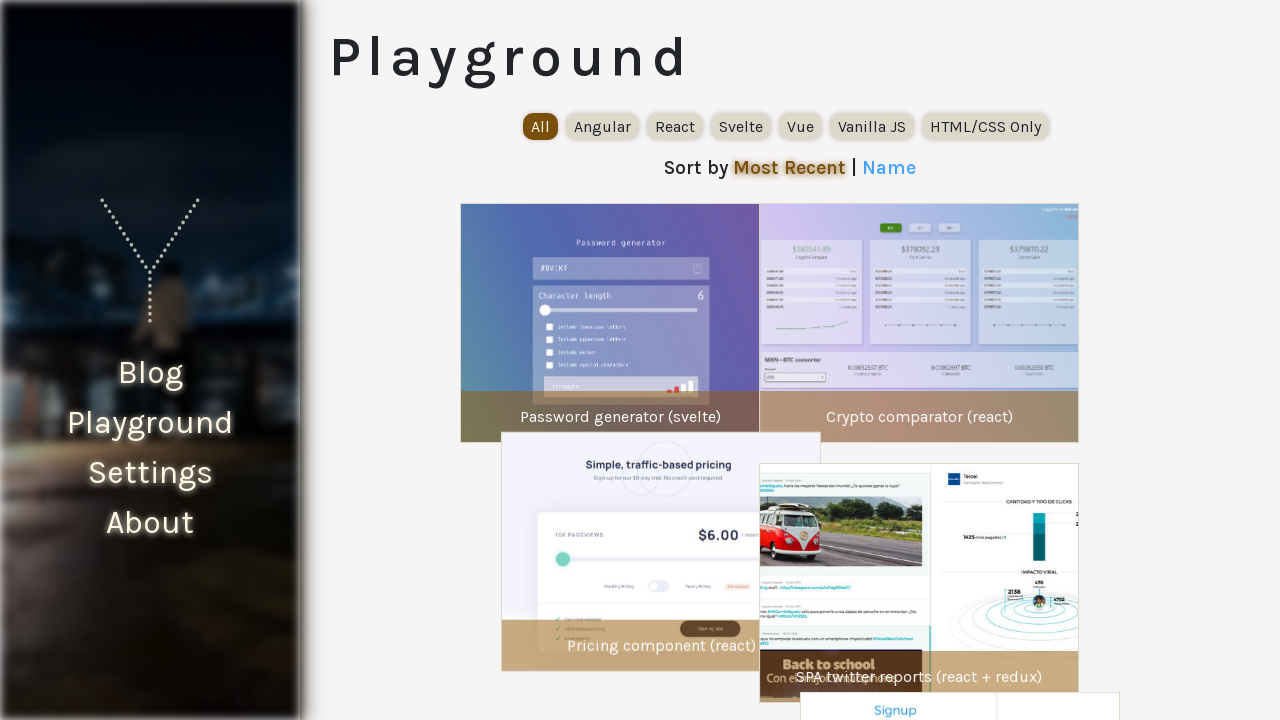

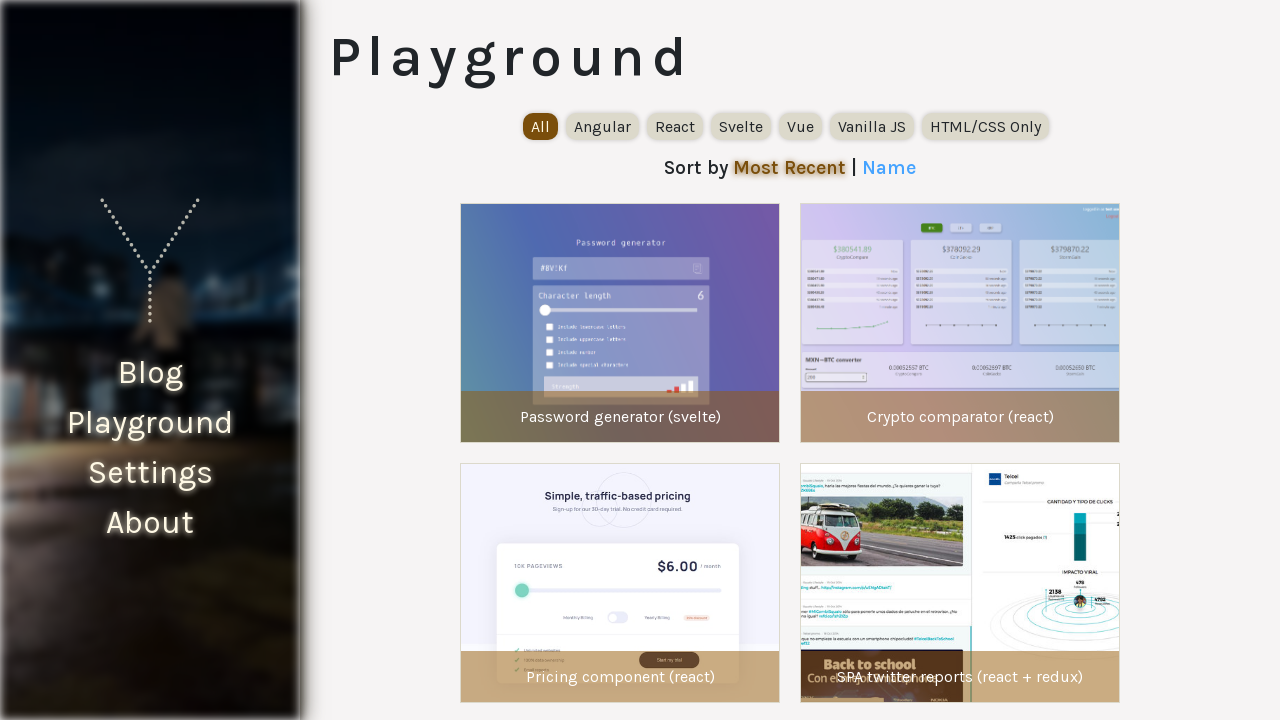